Navigates to a test automation practice page and checks a select dropdown (colors listbox) for duplicate options

Starting URL: https://testautomationpractice.blogspot.com/

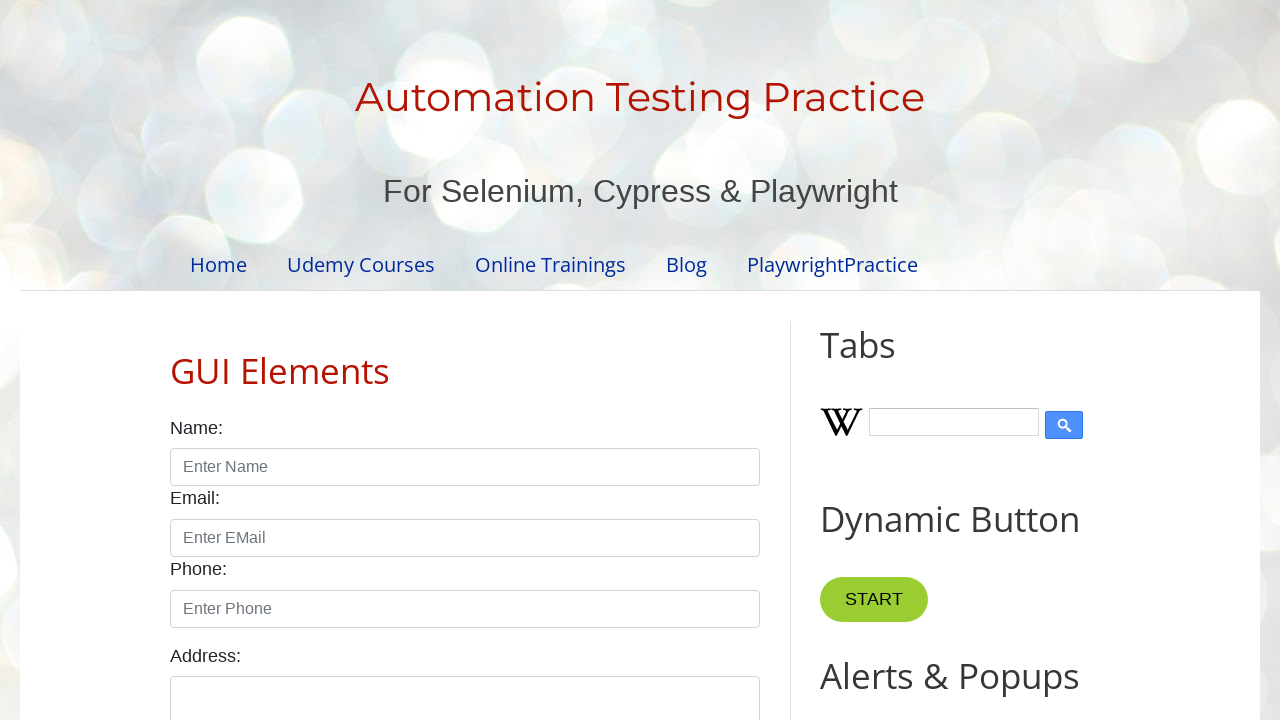

Navigated to test automation practice page
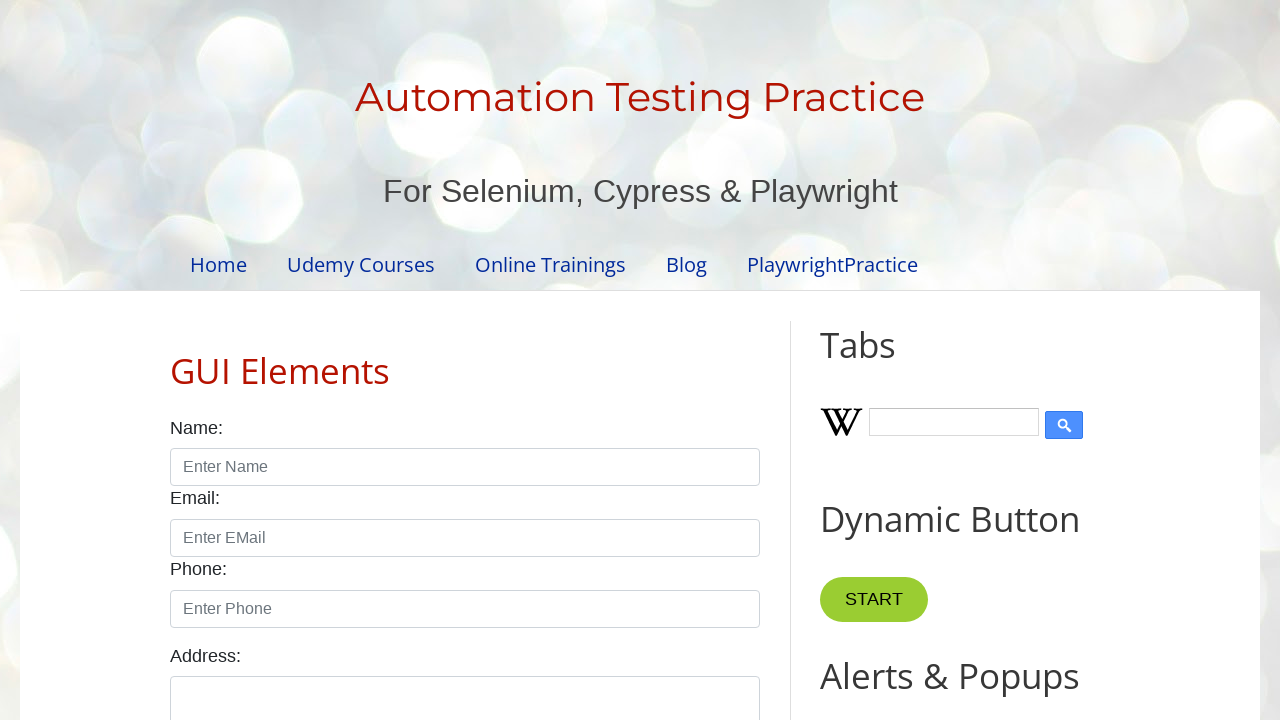

Colors dropdown selector loaded
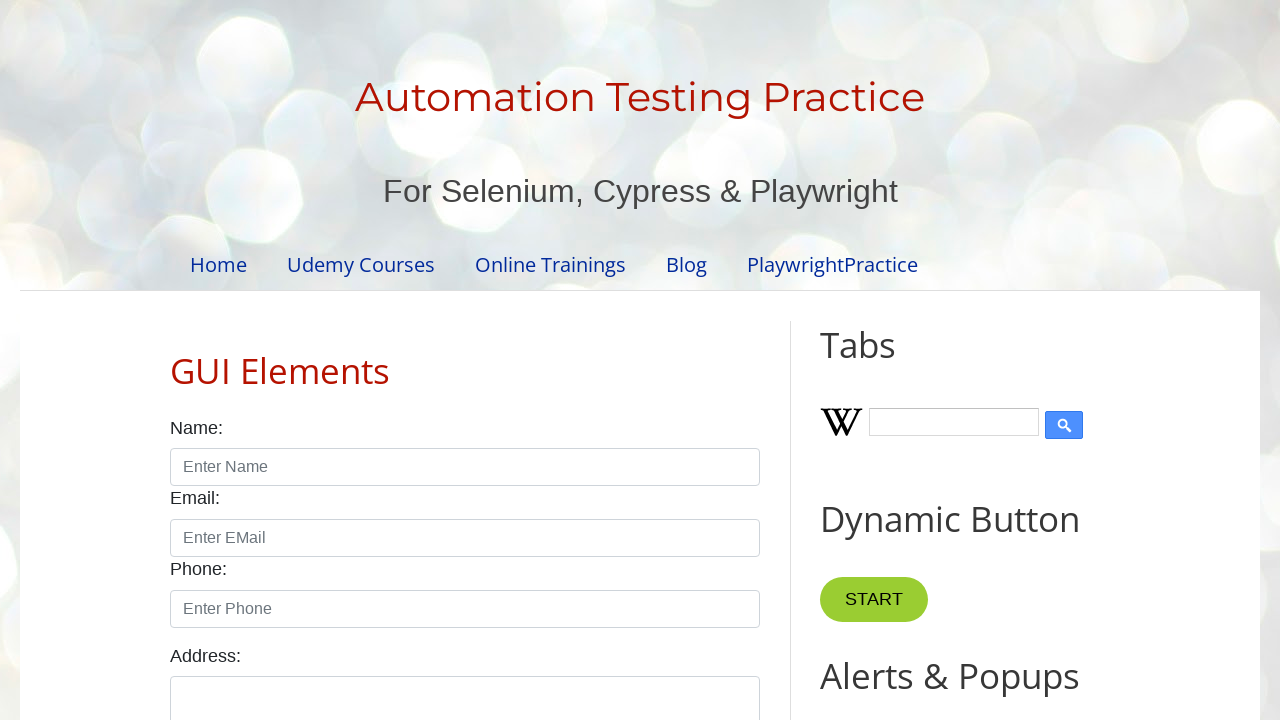

Located colors dropdown element
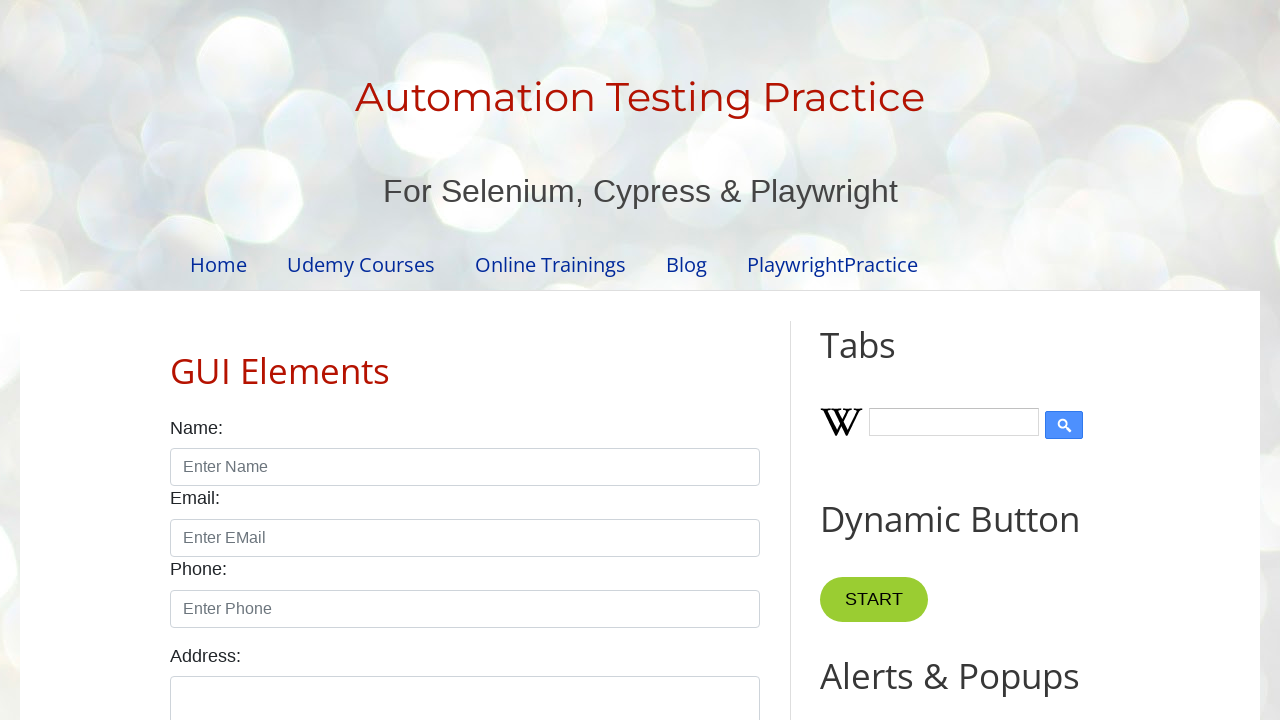

Retrieved all 7 options from colors dropdown
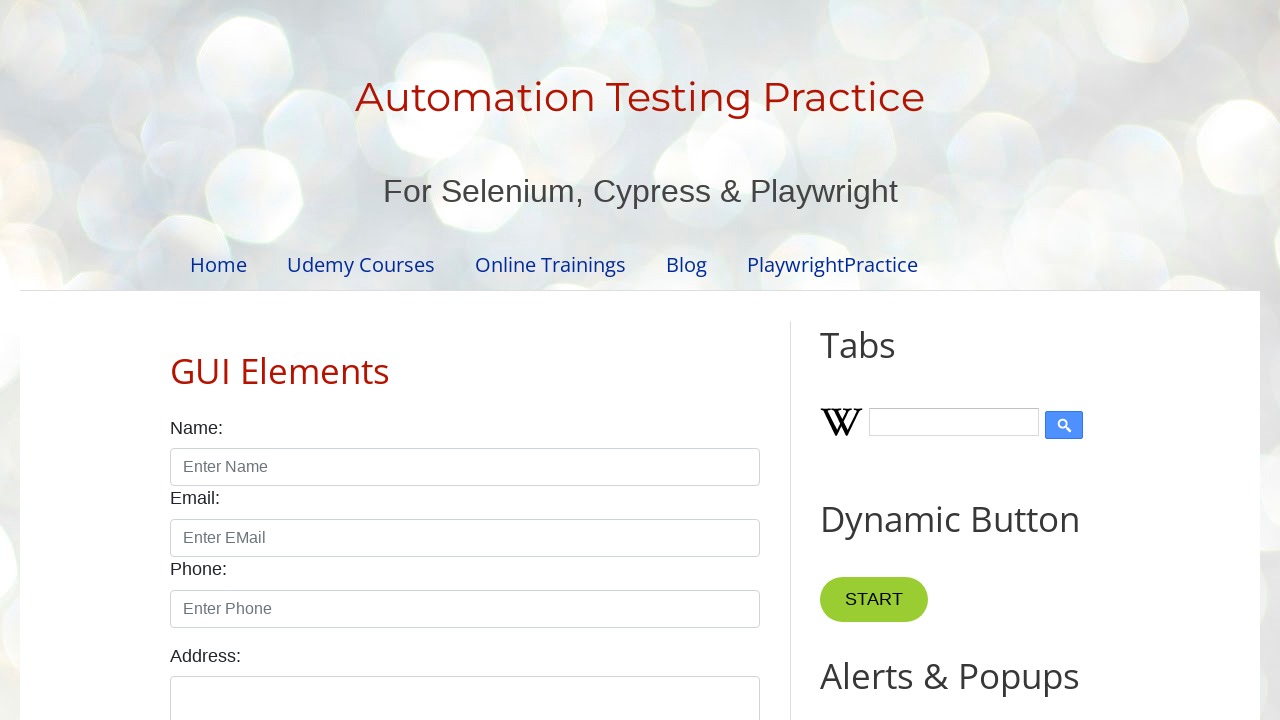

Unique option added: '
        Red
      '
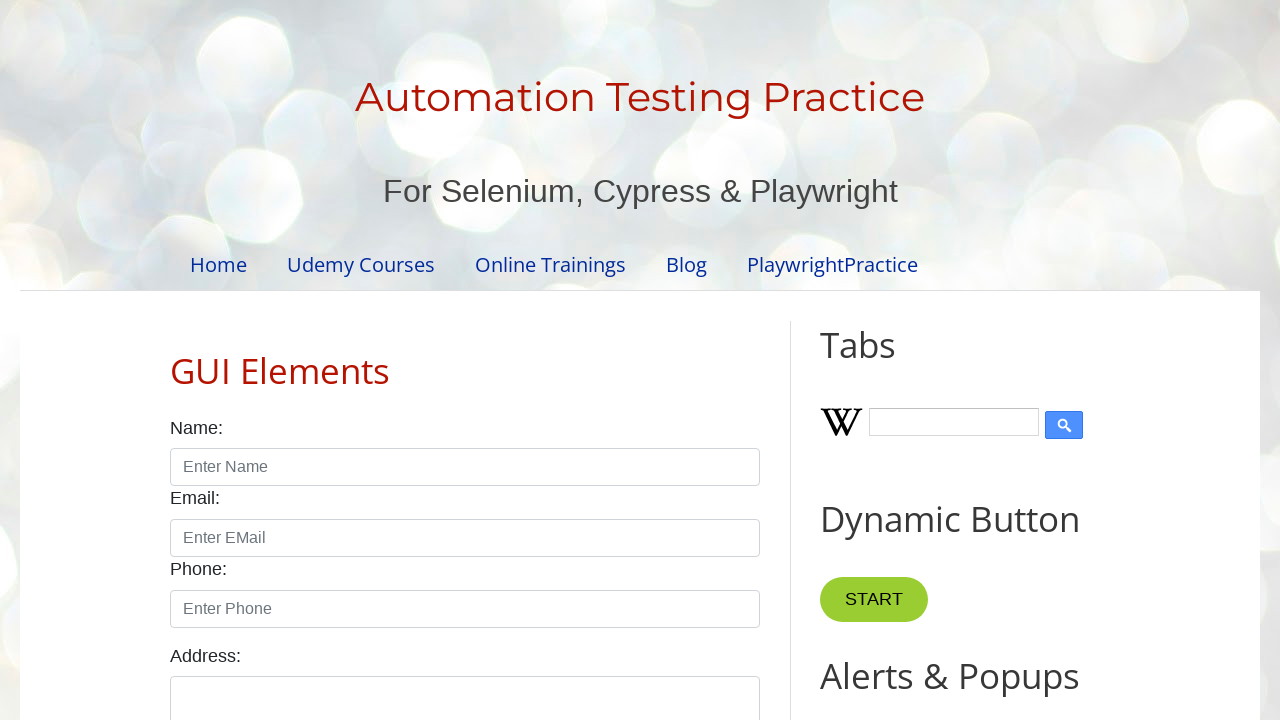

Unique option added: '
        Blue
      '
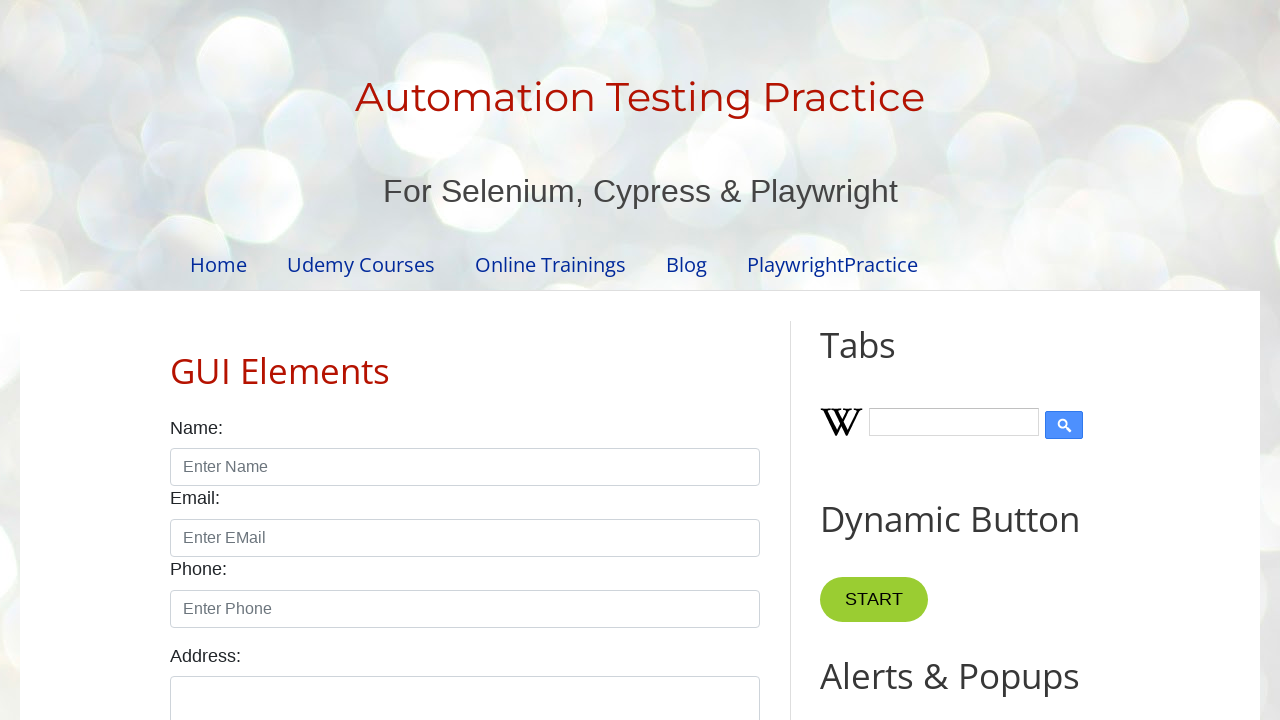

Unique option added: '
        Green
      '
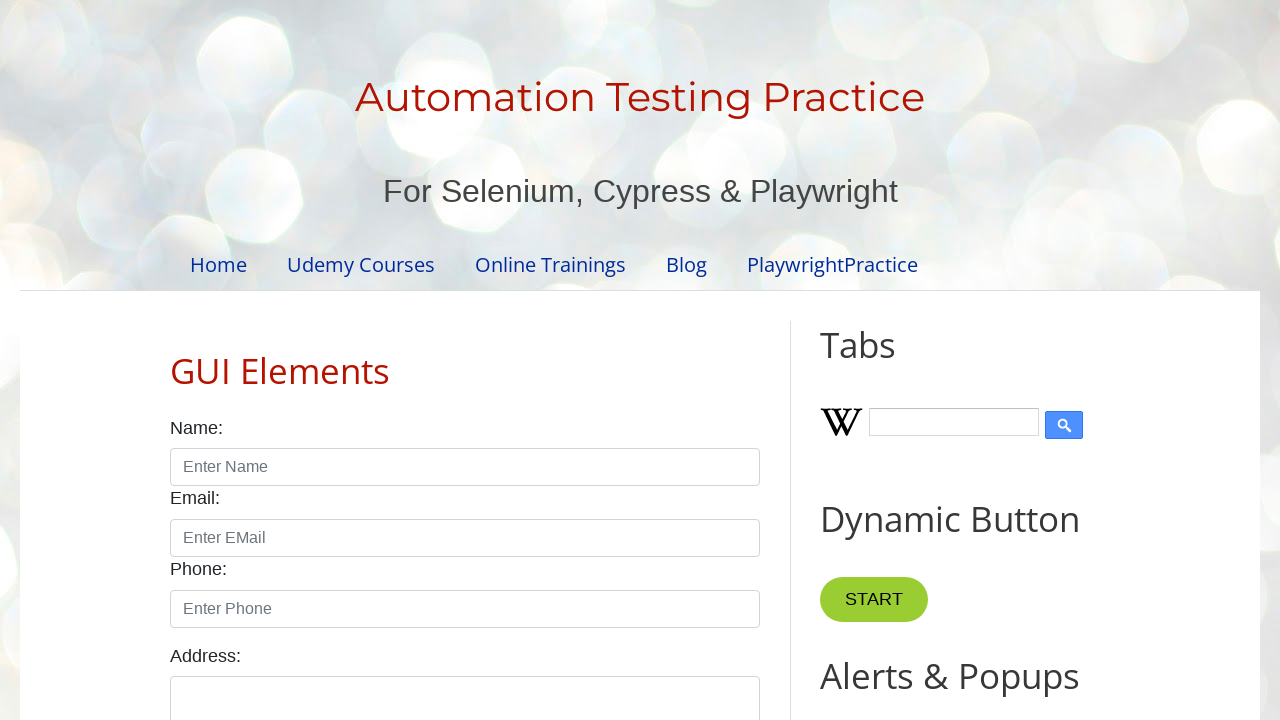

Unique option added: '
        Yellow
      '
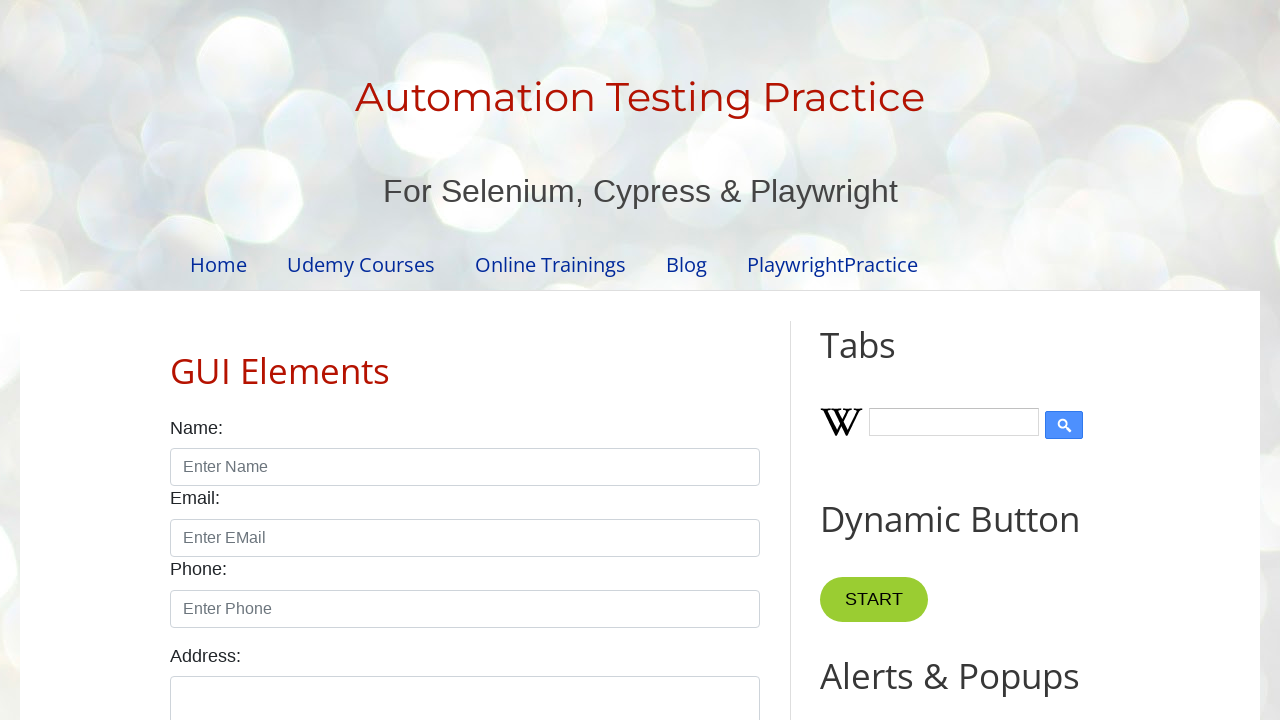

Duplicate option detected: '
        Red
      '
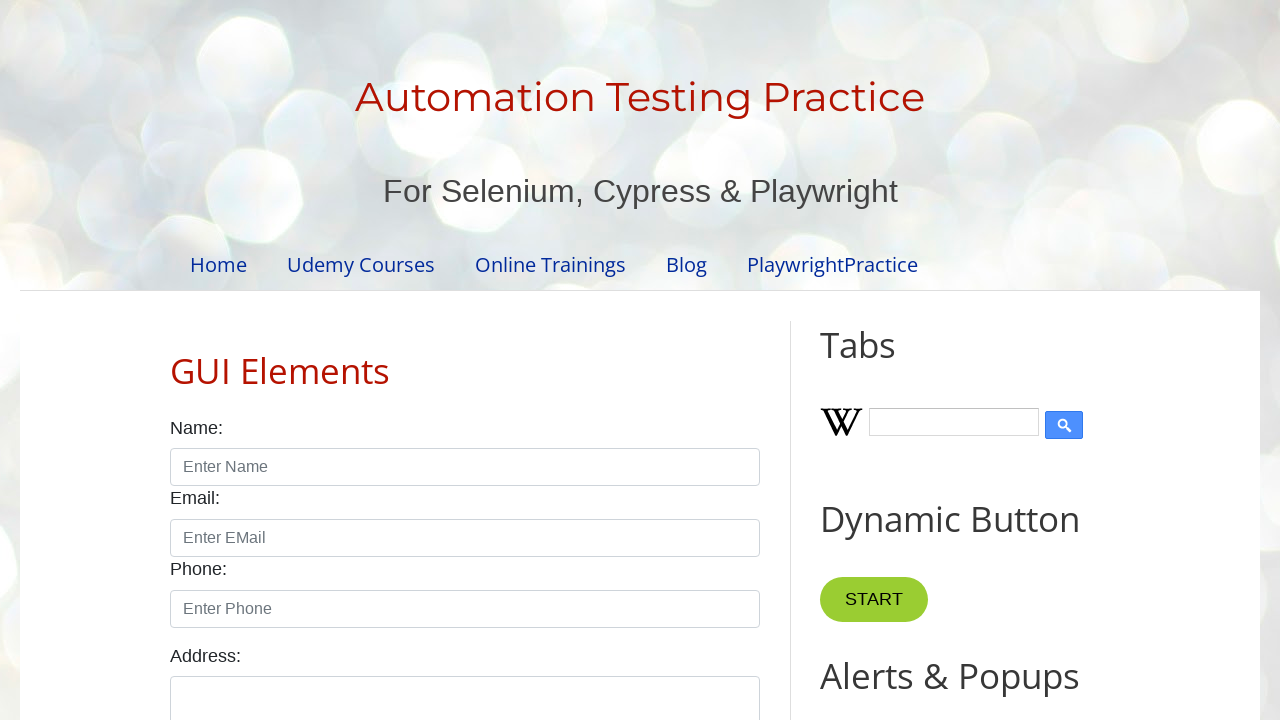

Unique option added: '
        White
      '
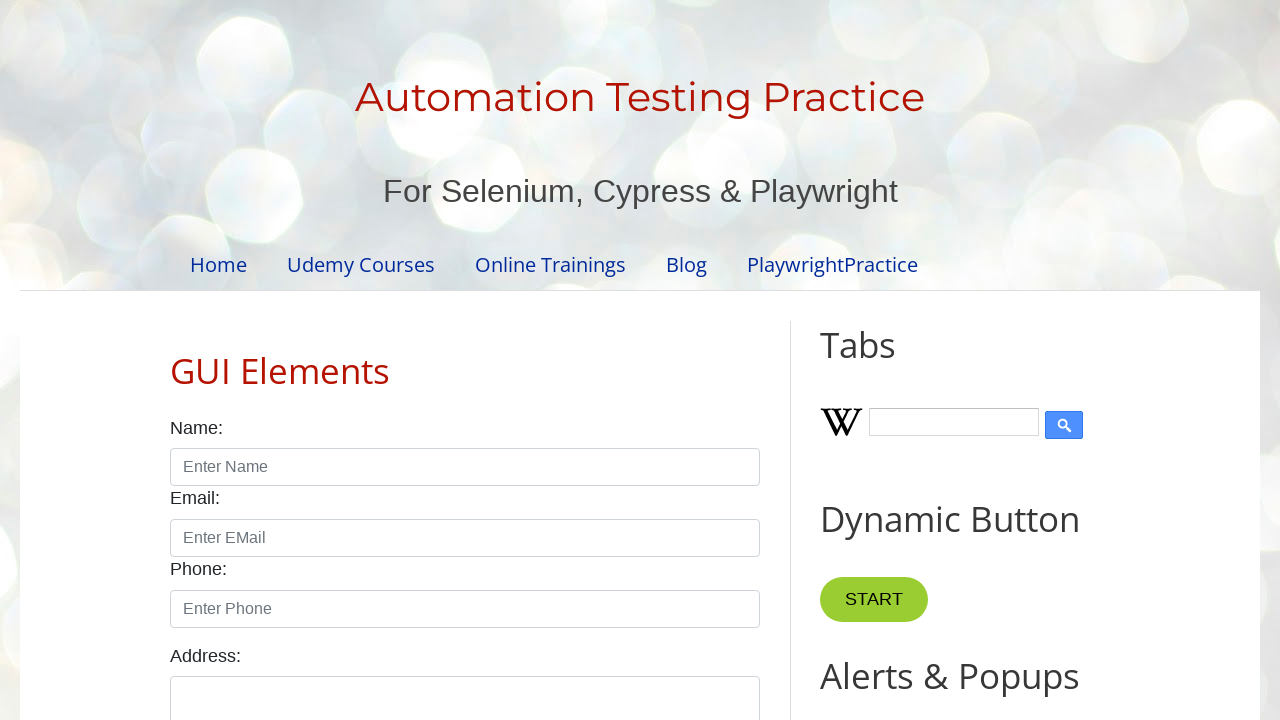

Duplicate option detected: '
        Green
      '
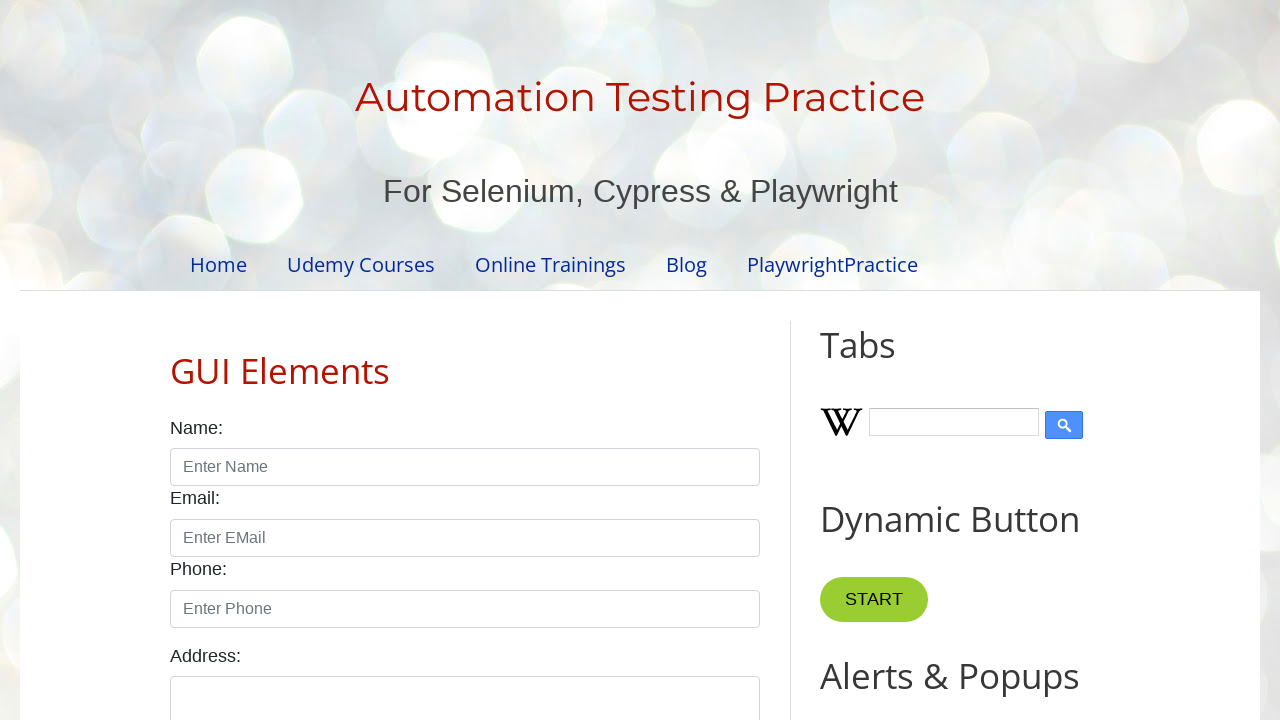

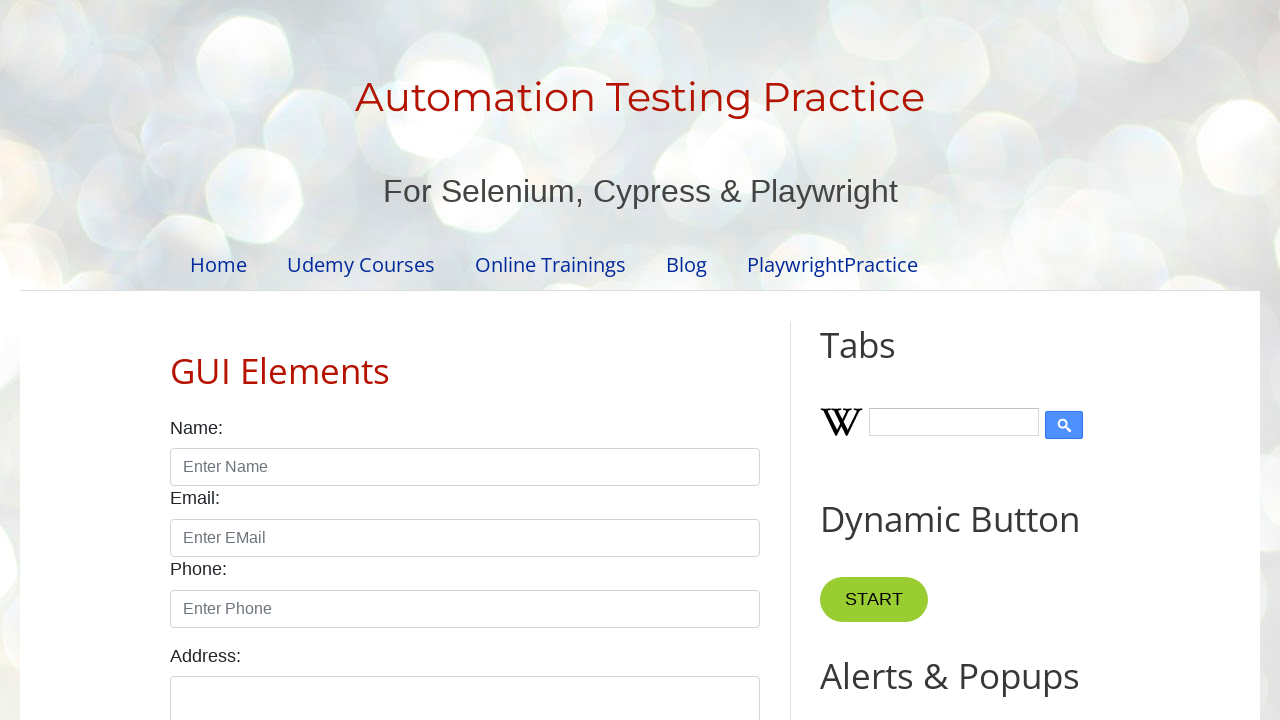